Tests scrolling to the top of a page by navigating through UI Testing Concepts, Scroll sections, opening an infinite scroll page in a new tab, and scrolling to the top using JavaScript

Starting URL: https://demoapps.qspiders.com/

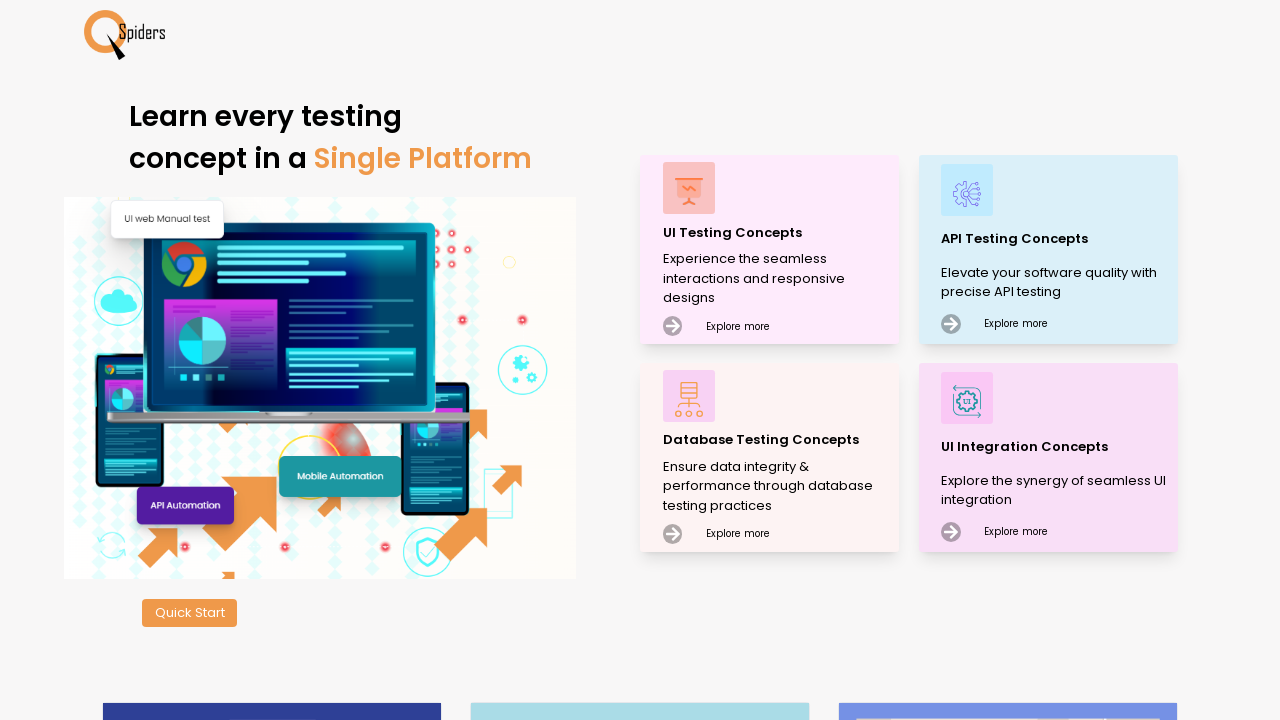

Clicked on UI Testing Concepts at (778, 232) on xpath=//p[text()='UI Testing Concepts']
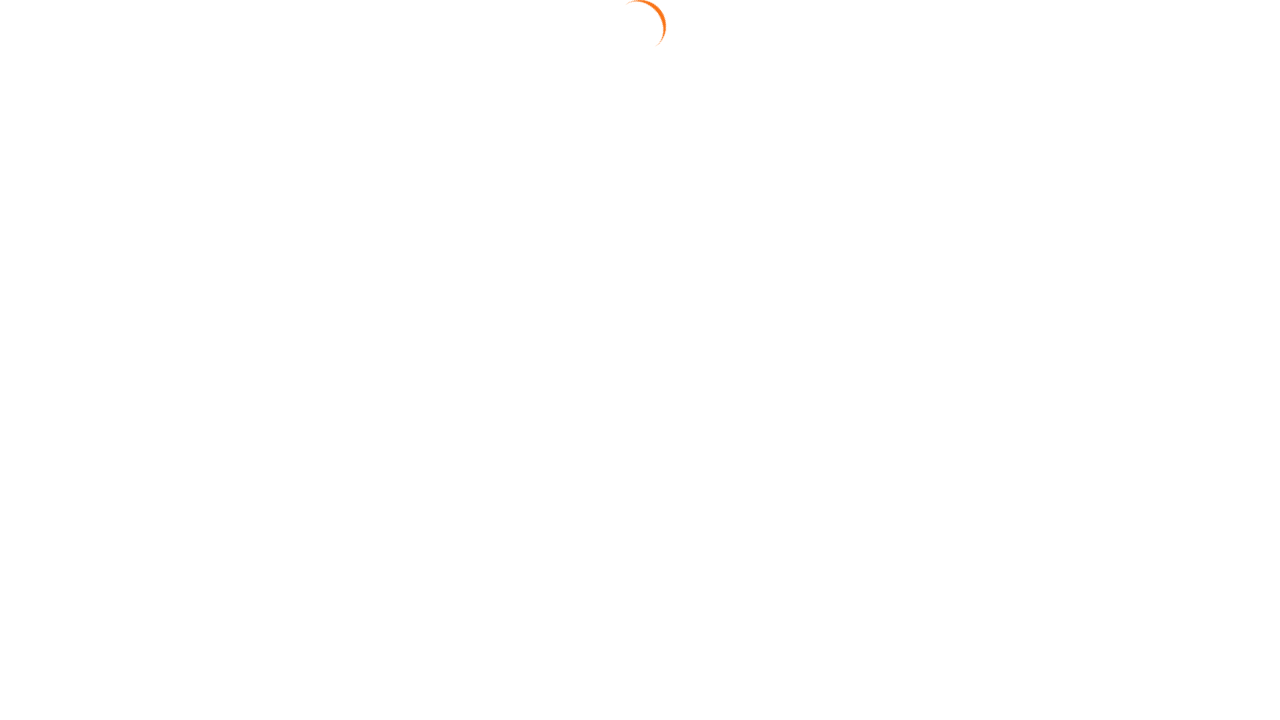

Clicked on Scroll section at (36, 579) on xpath=//section[text()='Scroll']
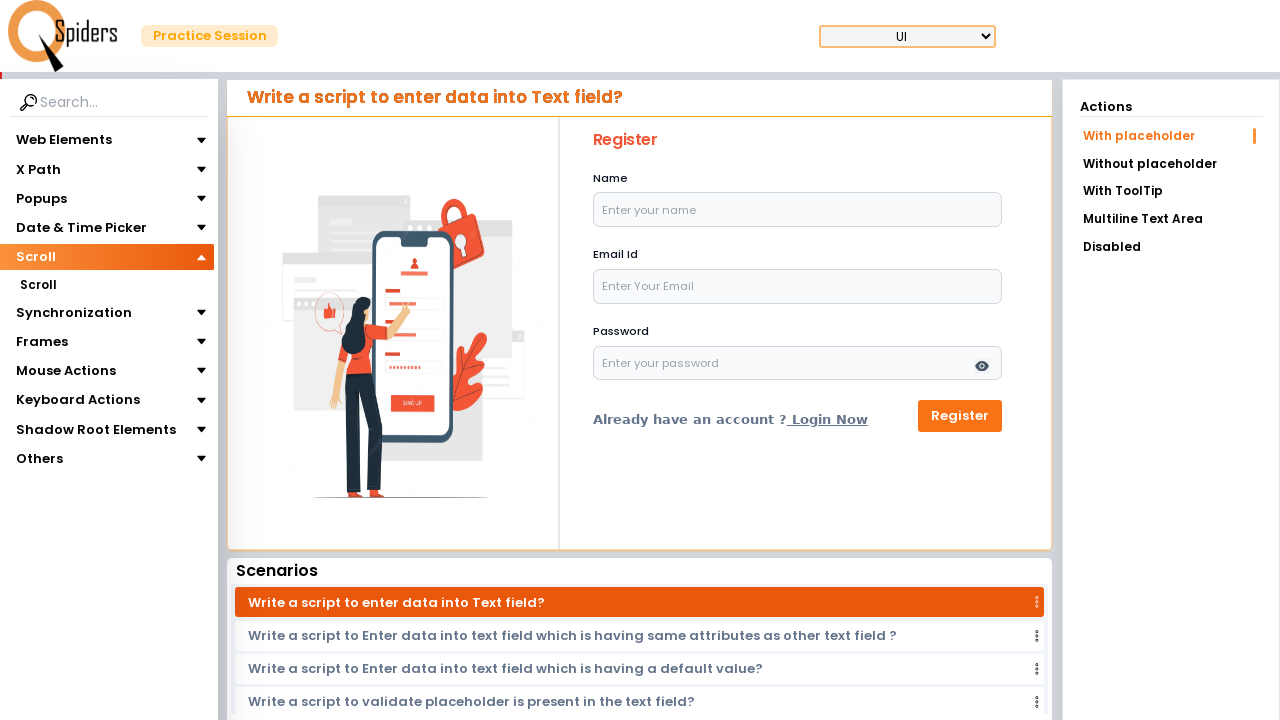

Clicked on Scroll submenu at (38, 285) on xpath=//section[text()='Scroll' and @class='poppins text-[14px]']
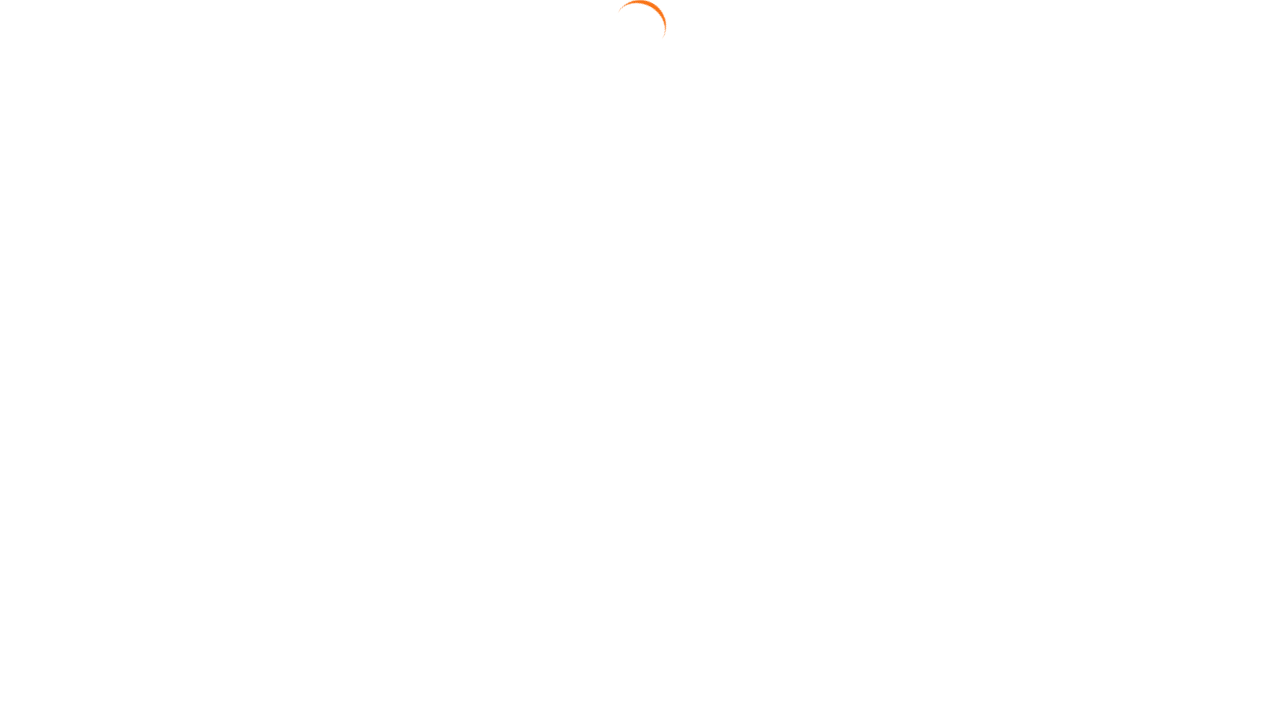

Clicked on Infinite scroll link at (1166, 221) on xpath=//a[@href='/ui/scroll/newInfinite']
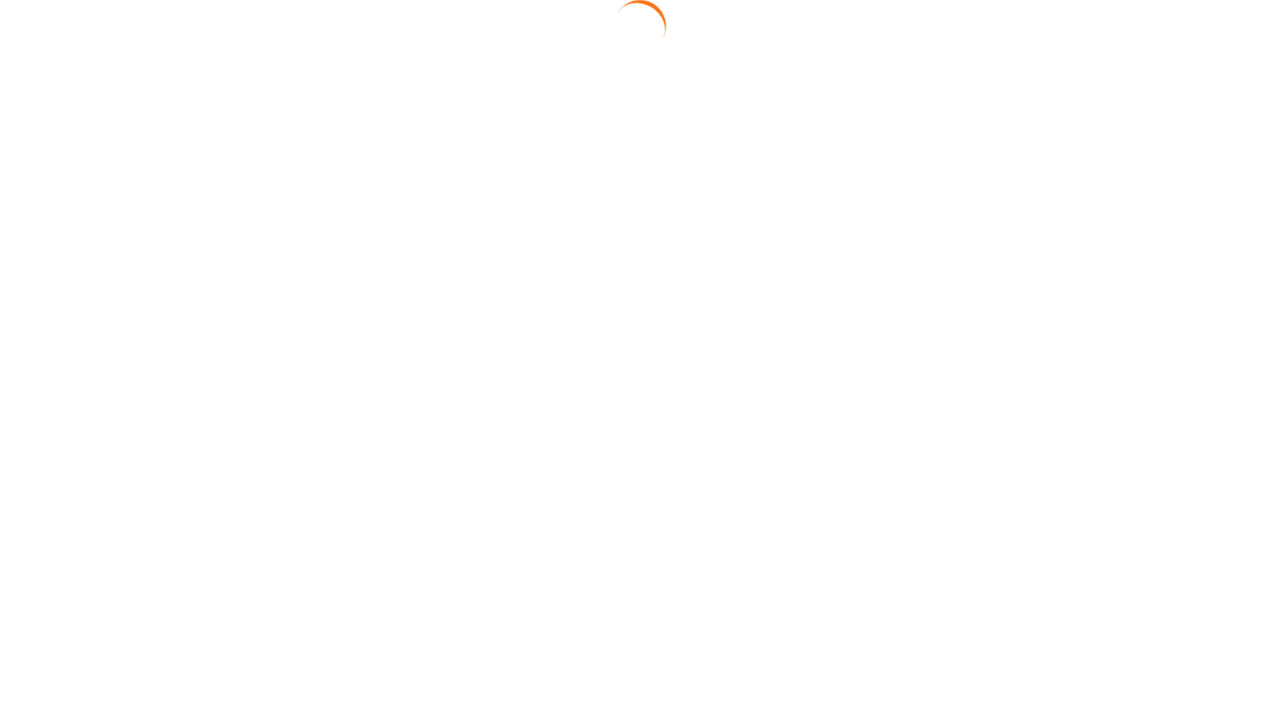

Clicked link to open infinite scroll page in new tab at (644, 235) on xpath=//a[@href='/ui/scroll/newTabInfinite']
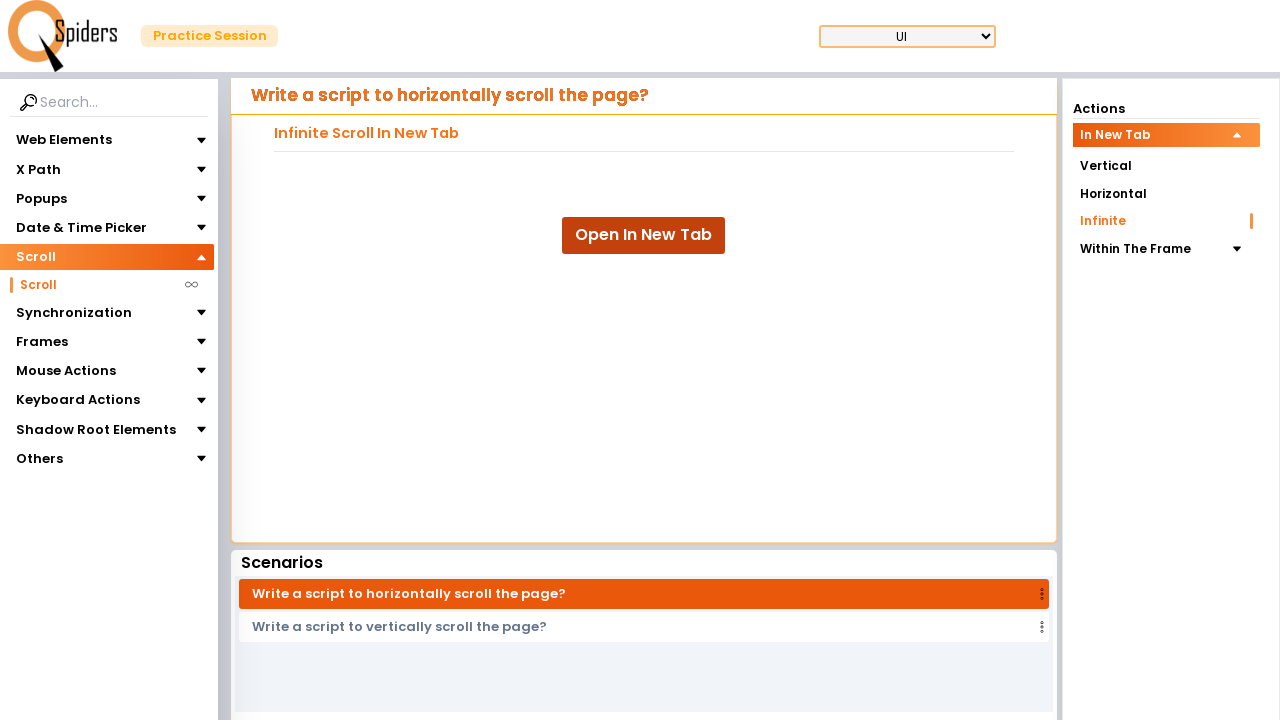

Switched to new tab and waited for page load
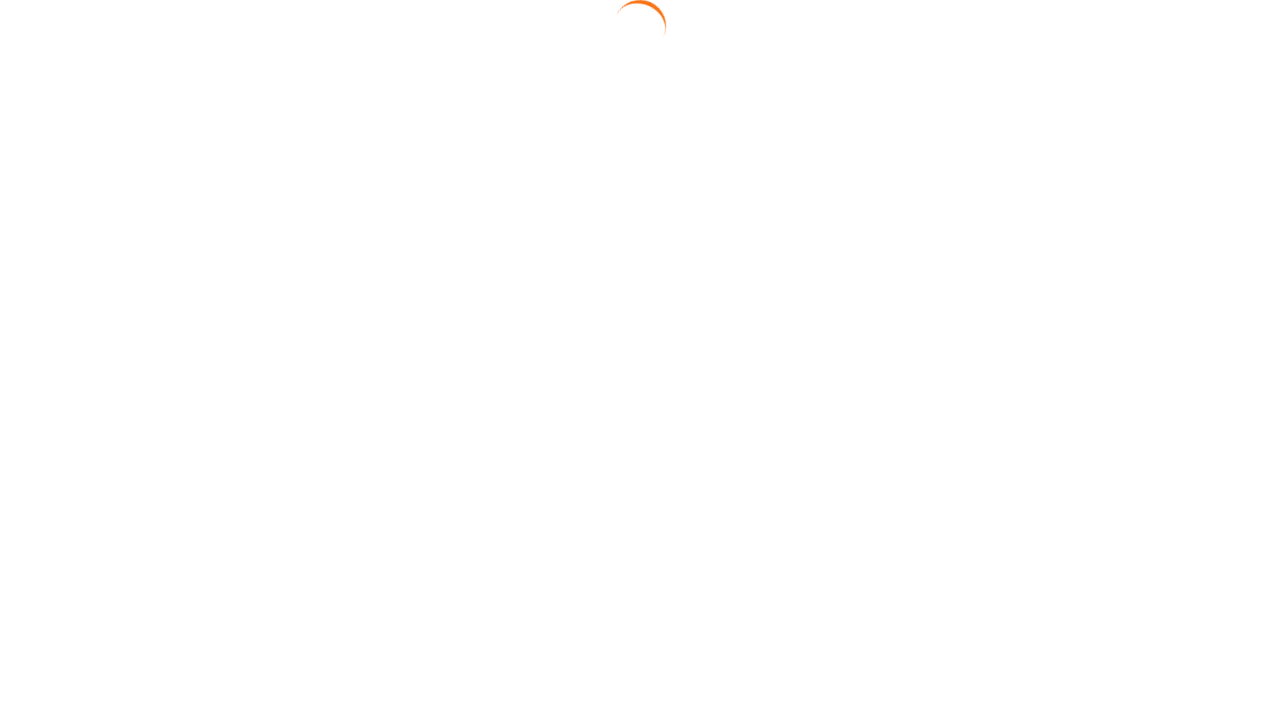

Scrolled to top of page using JavaScript
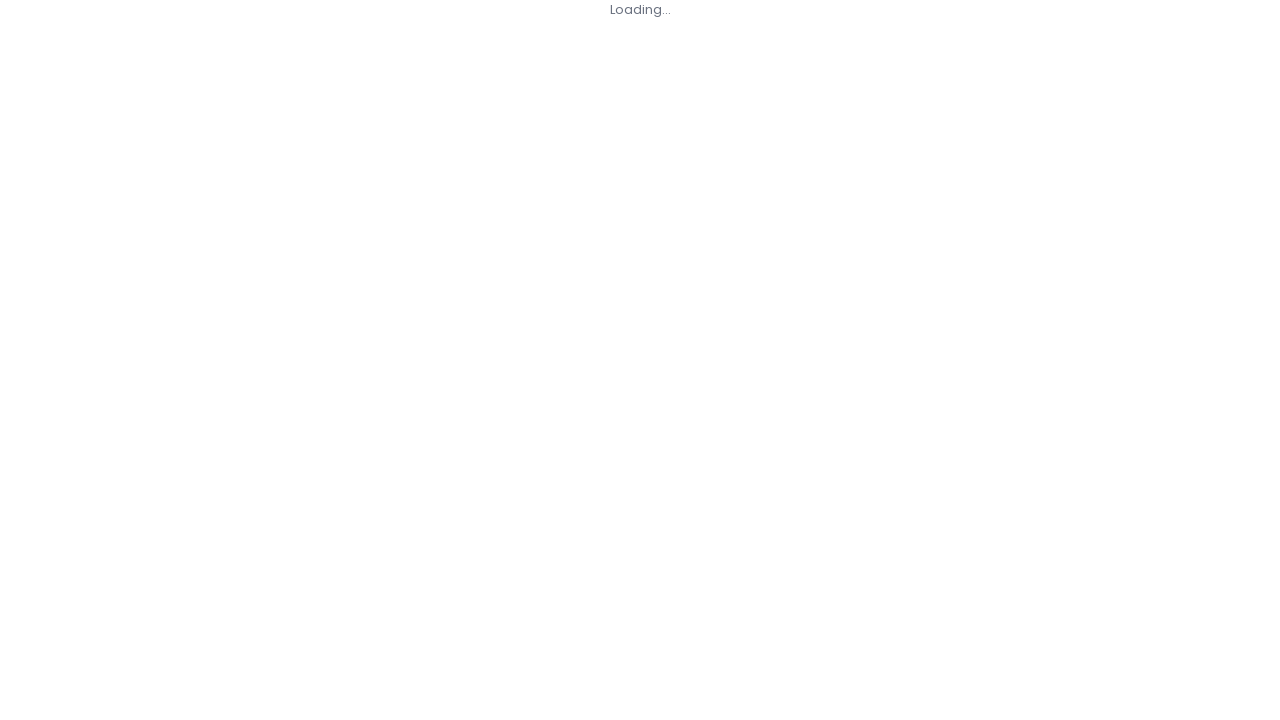

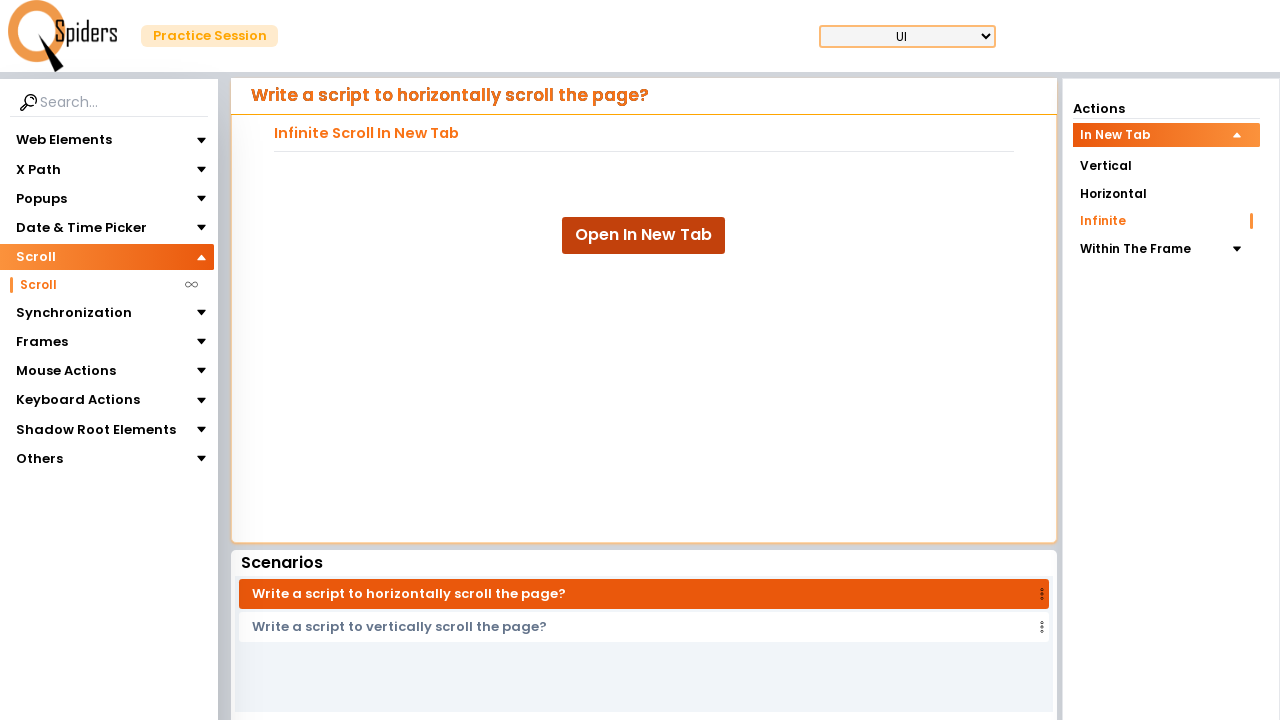